Tests the course content display functionality by scrolling to and clicking on content section expand/collapse buttons

Starting URL: https://courses.ultimateqa.com/courses/react-and-nodejs

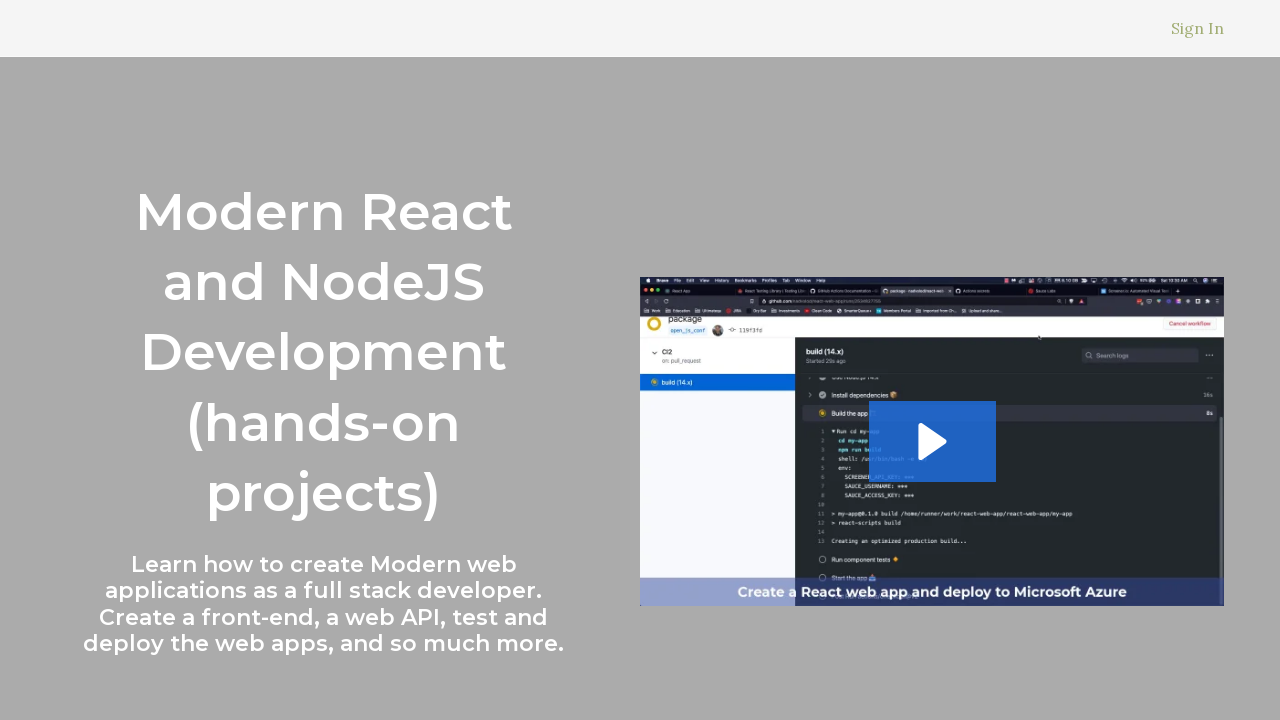

Scrolled to first content section button
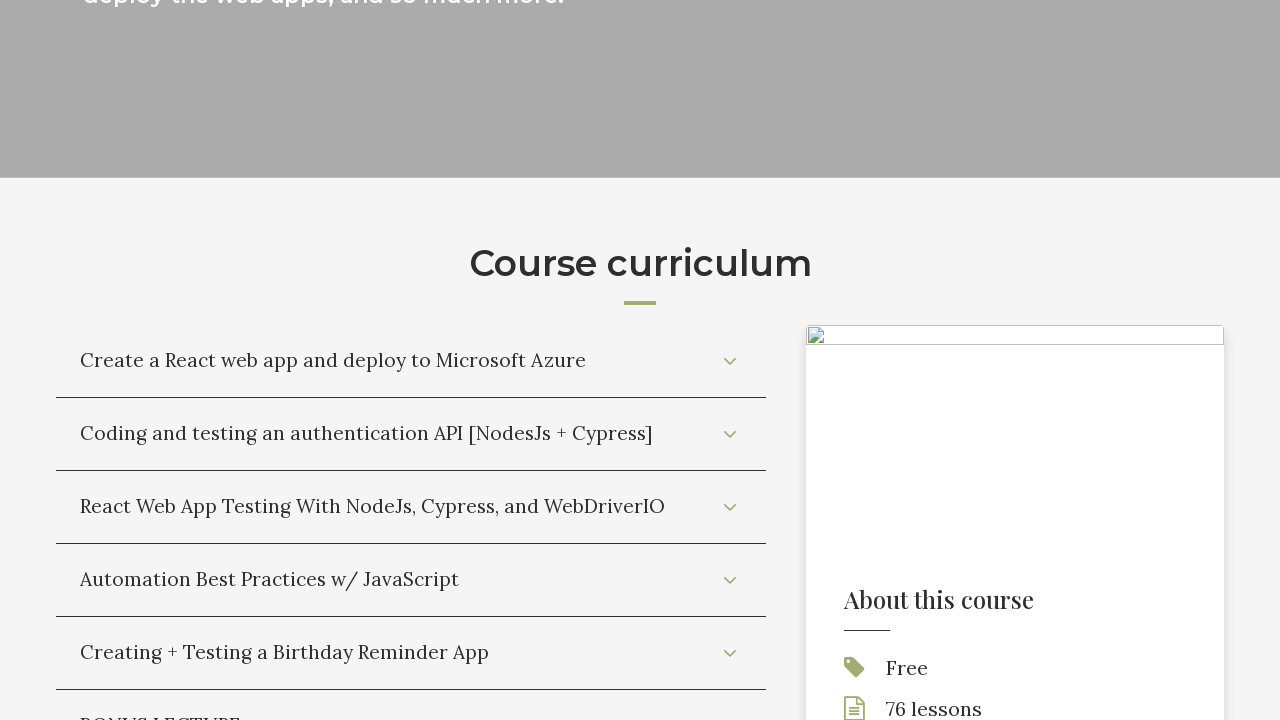

Clicked first content section expand/collapse button at (411, 361) on .course-curriculum button, [class*='section'] button, .accordion-toggle >> nth=0
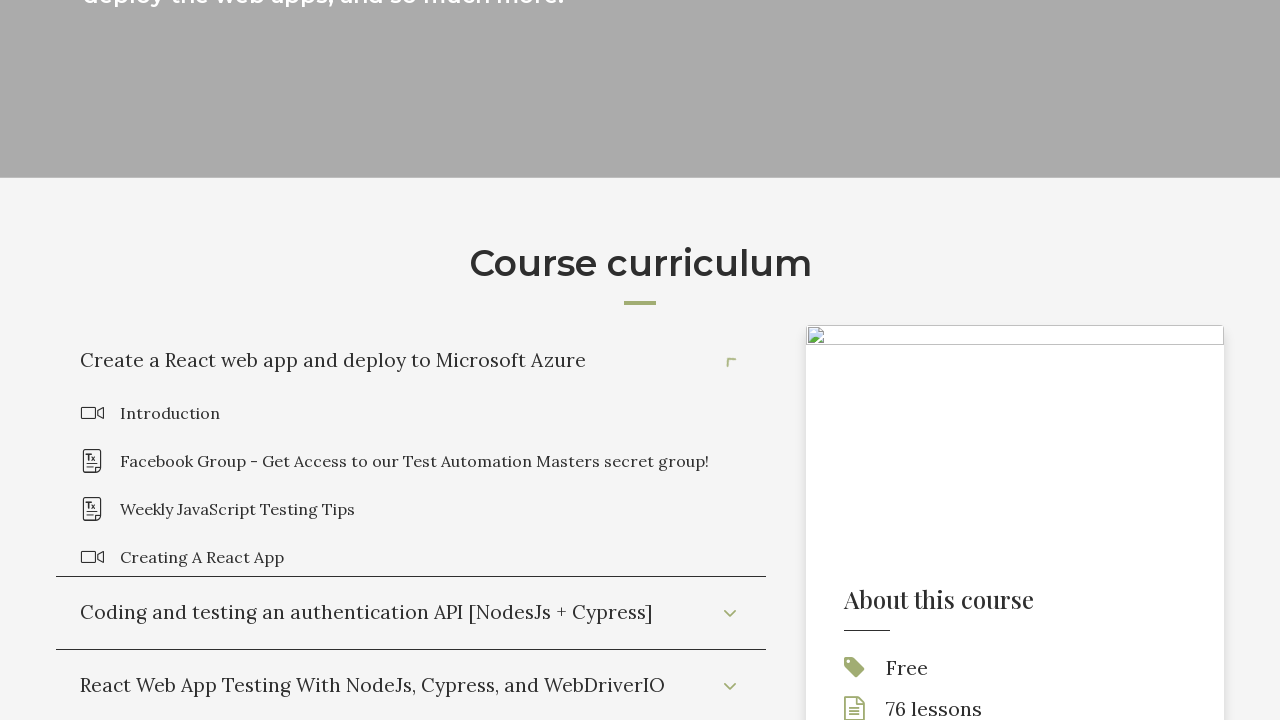

Waited 2 seconds for content to load after expanding first section
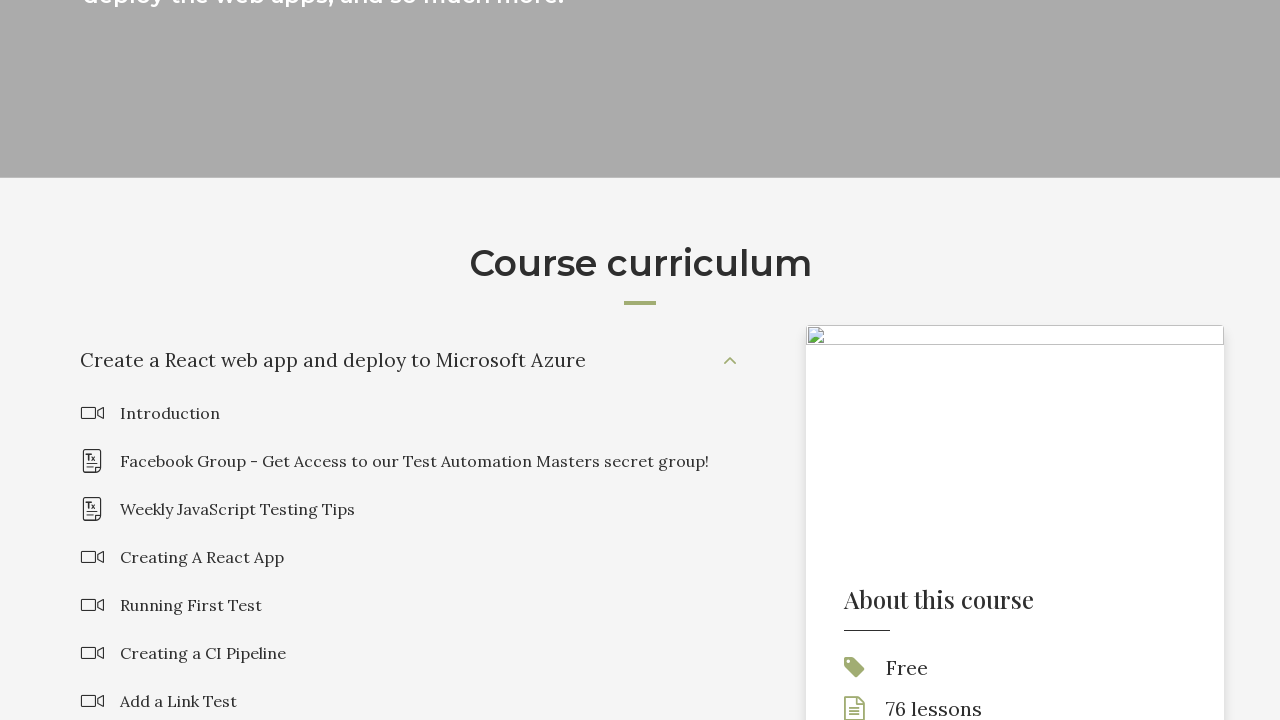

Clicked second content section expand/collapse button at (411, 361) on .course-curriculum button, [class*='section'] button, .accordion-toggle >> nth=1
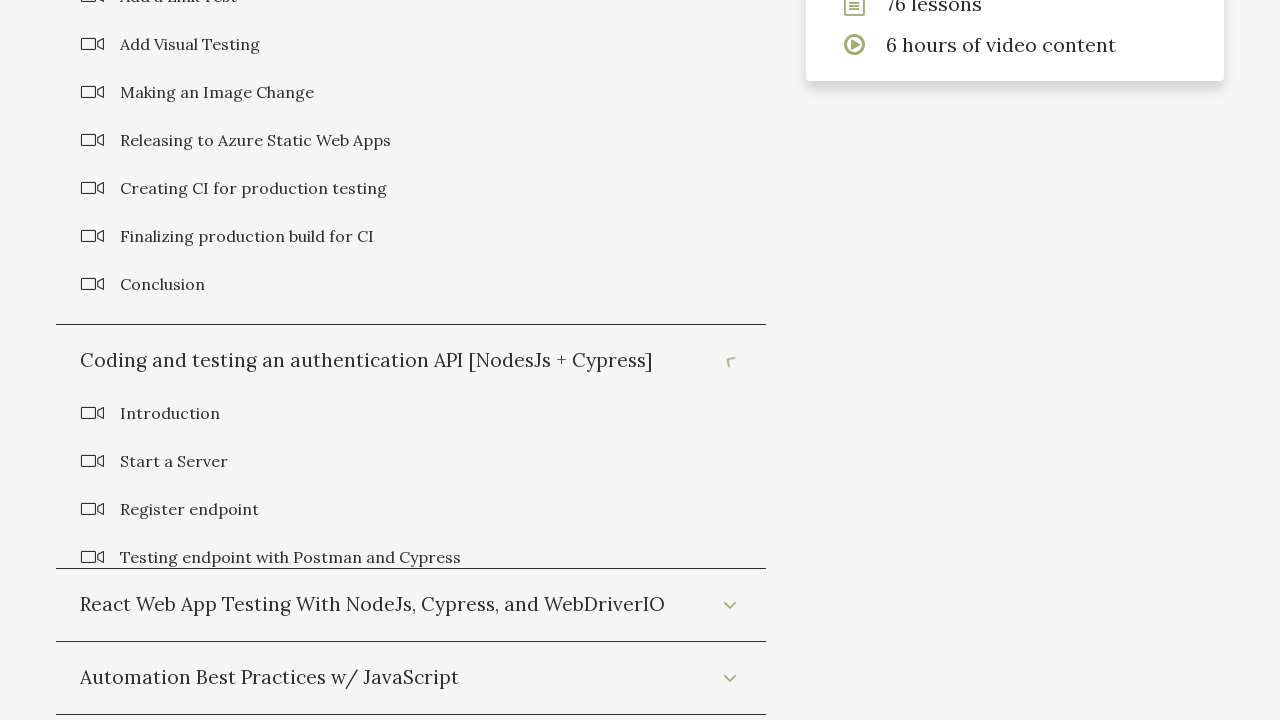

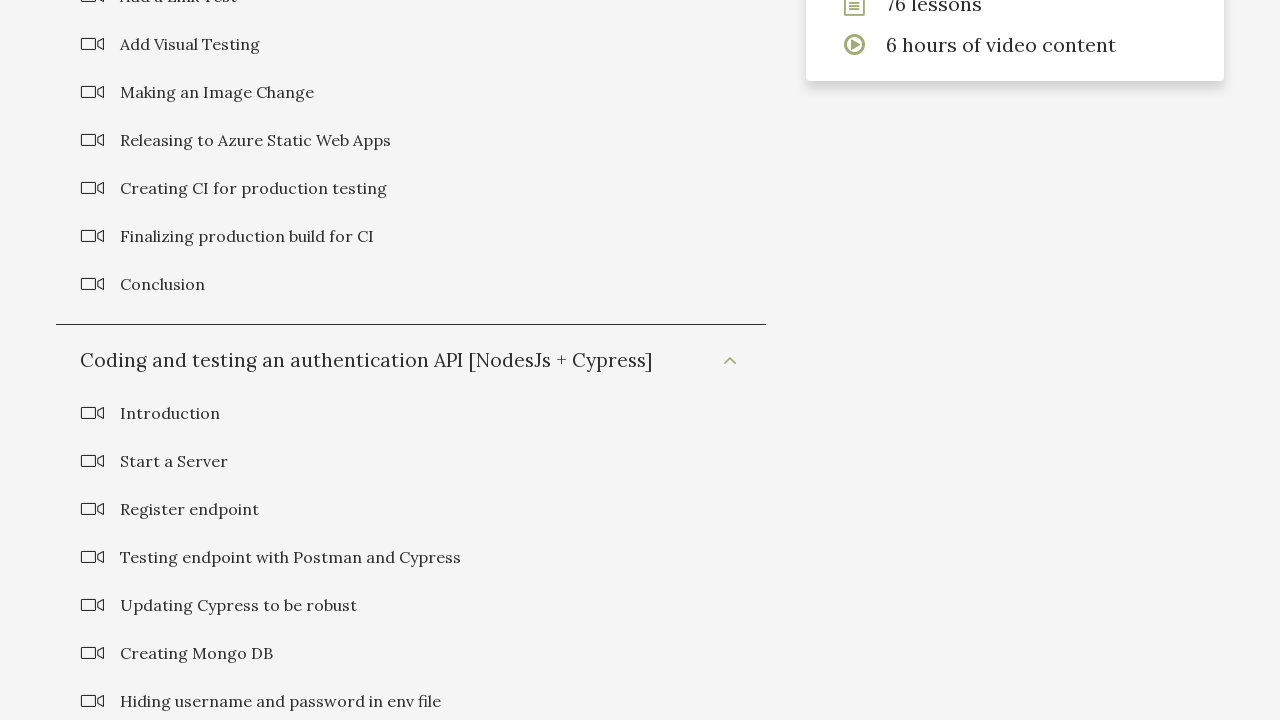